Tests declining a JavaScript prompt alert and verifies "null" appears in the result

Starting URL: https://the-internet.herokuapp.com/javascript_alerts

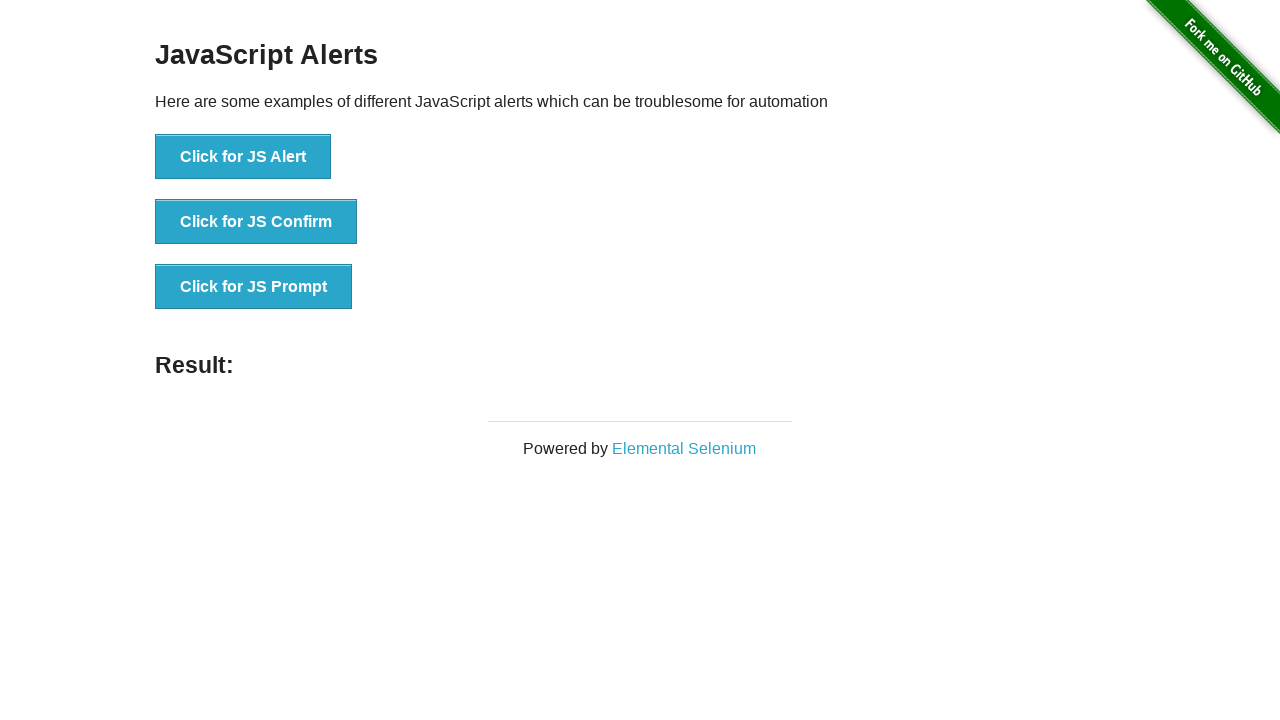

Set up dialog handler to dismiss prompts
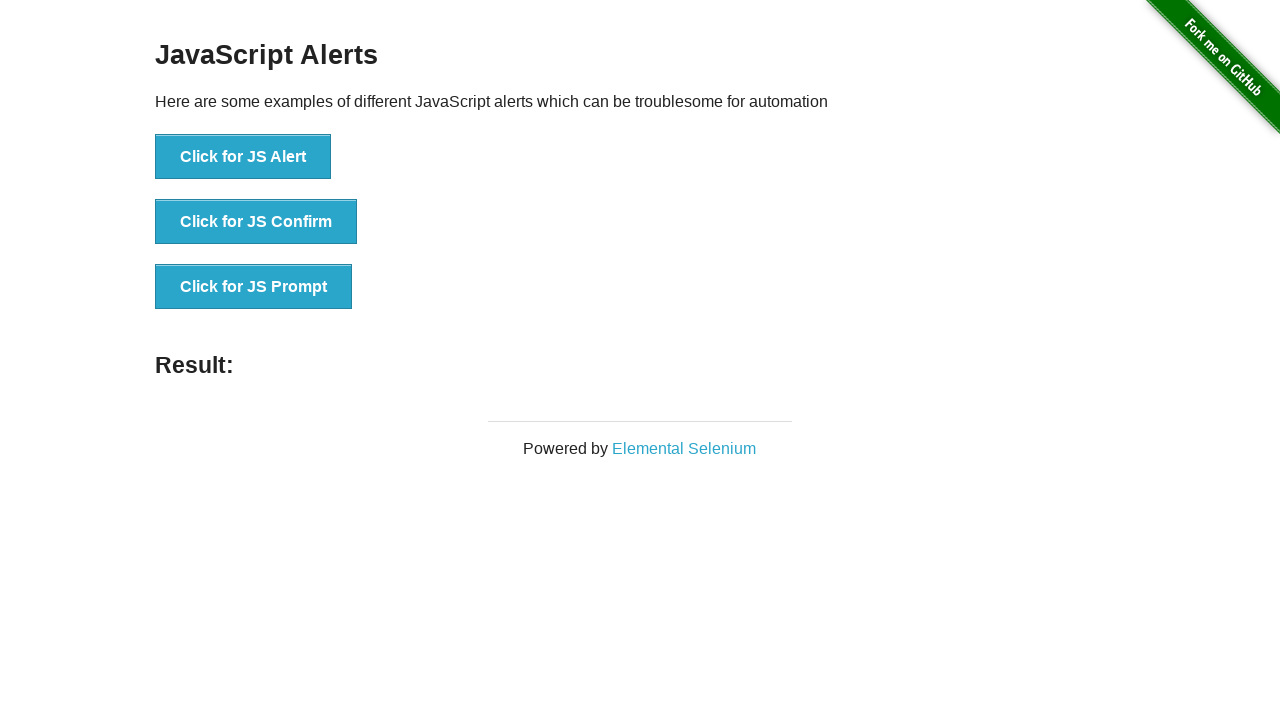

Clicked the JS Prompt button at (254, 287) on button[onclick='jsPrompt()']
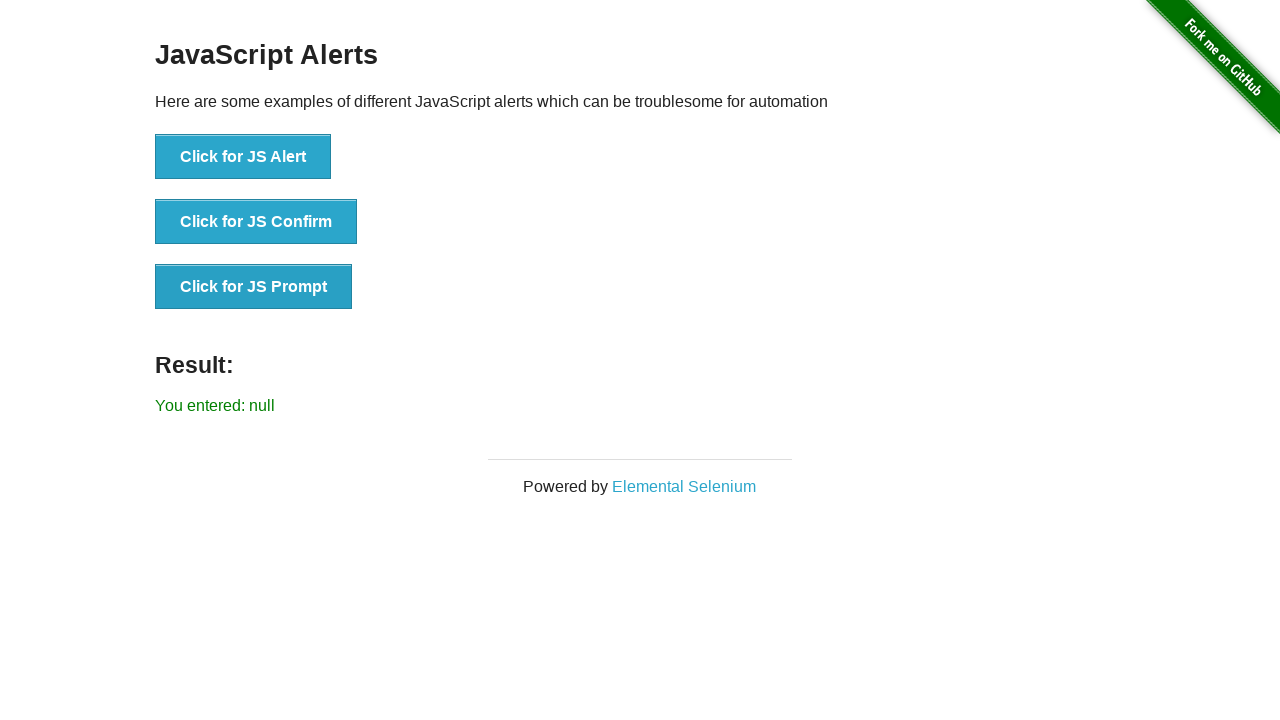

Result element loaded after declining prompt
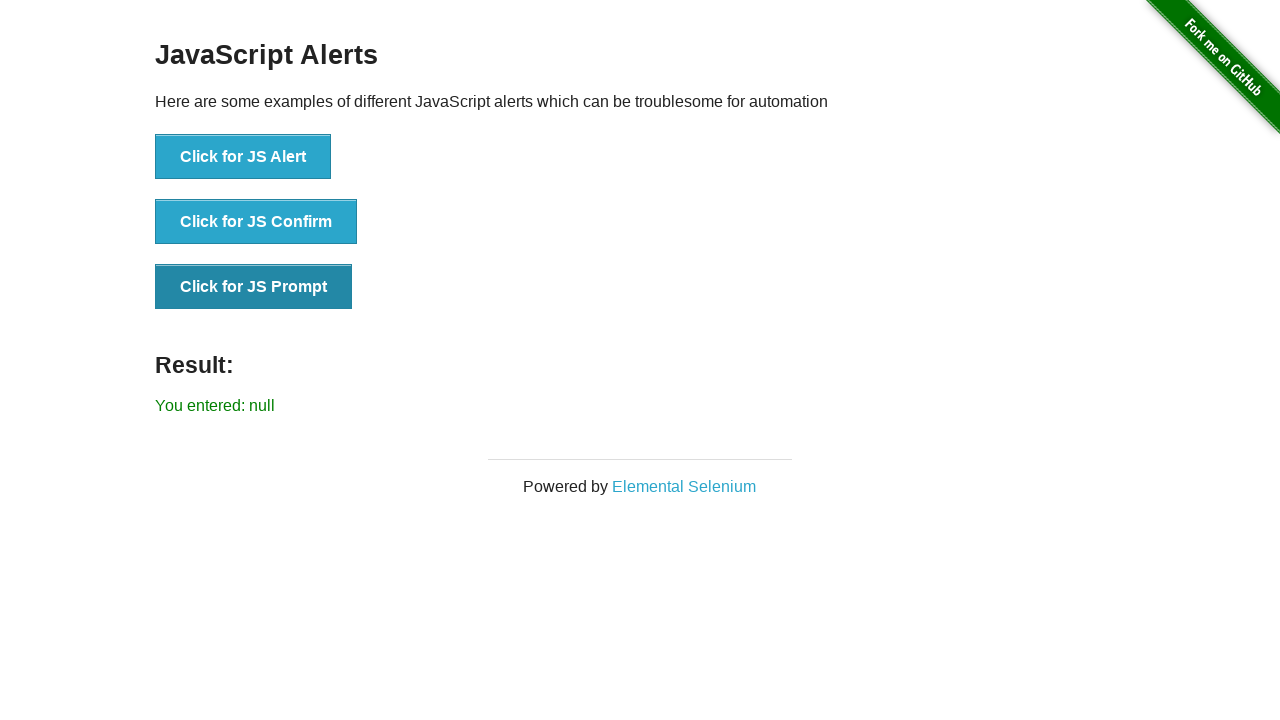

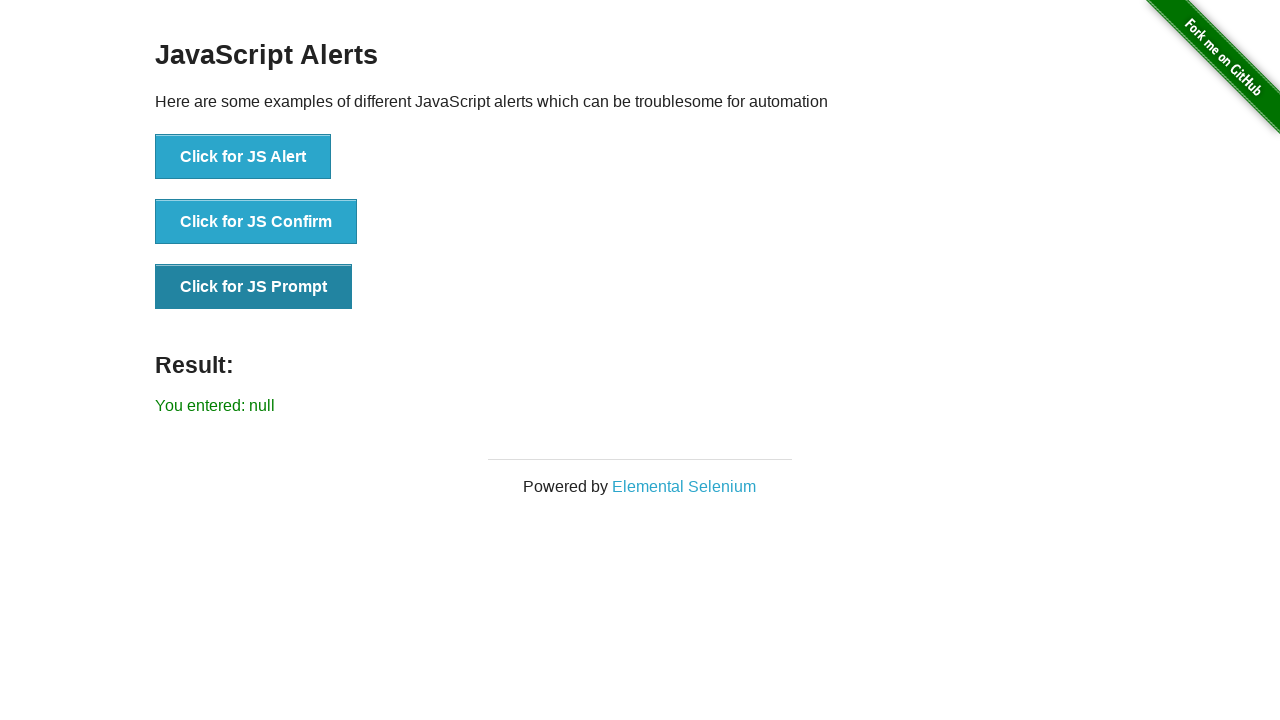